Tests navigation to the Skills section by clicking on the skills link in the navigation menu and verifying the URL changes to include the #skills anchor

Starting URL: https://sebastianw1991.github.io/

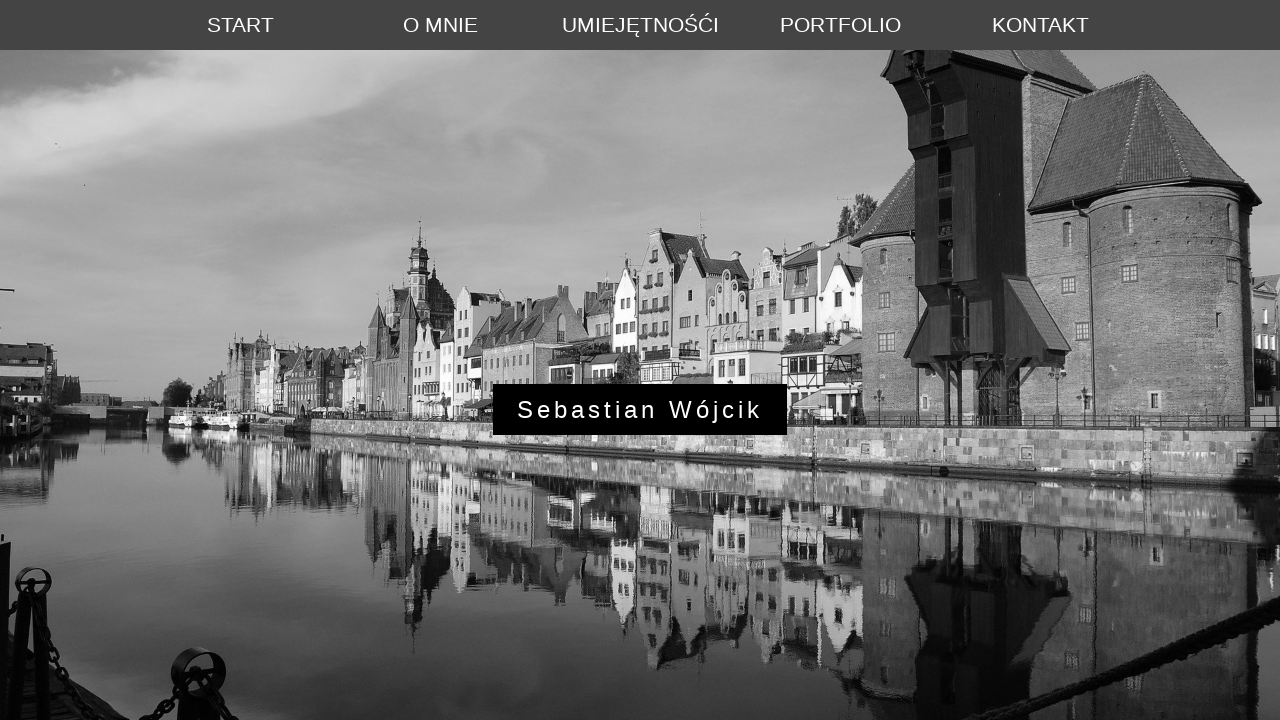

Clicked on the Skills link in the navigation menu at (640, 25) on xpath=/html/body/div[1]/ul/li[3]/a
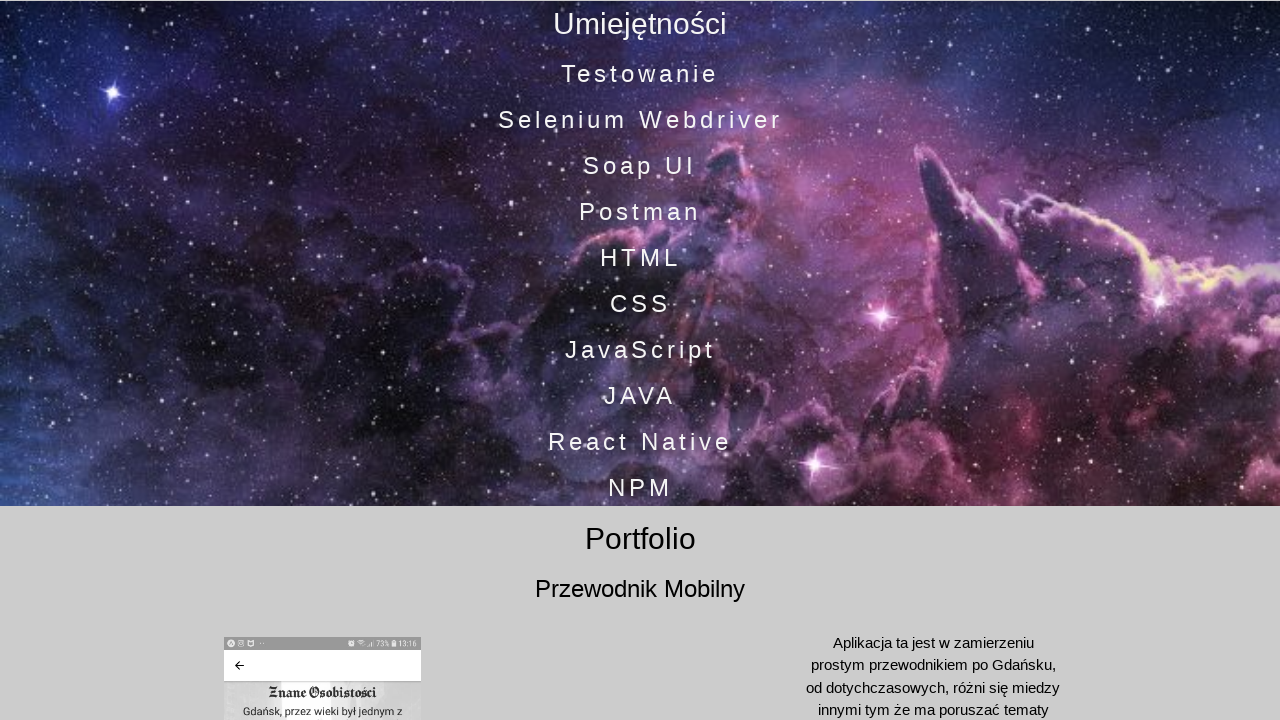

Verified navigation to Skills section - URL changed to include #skills anchor
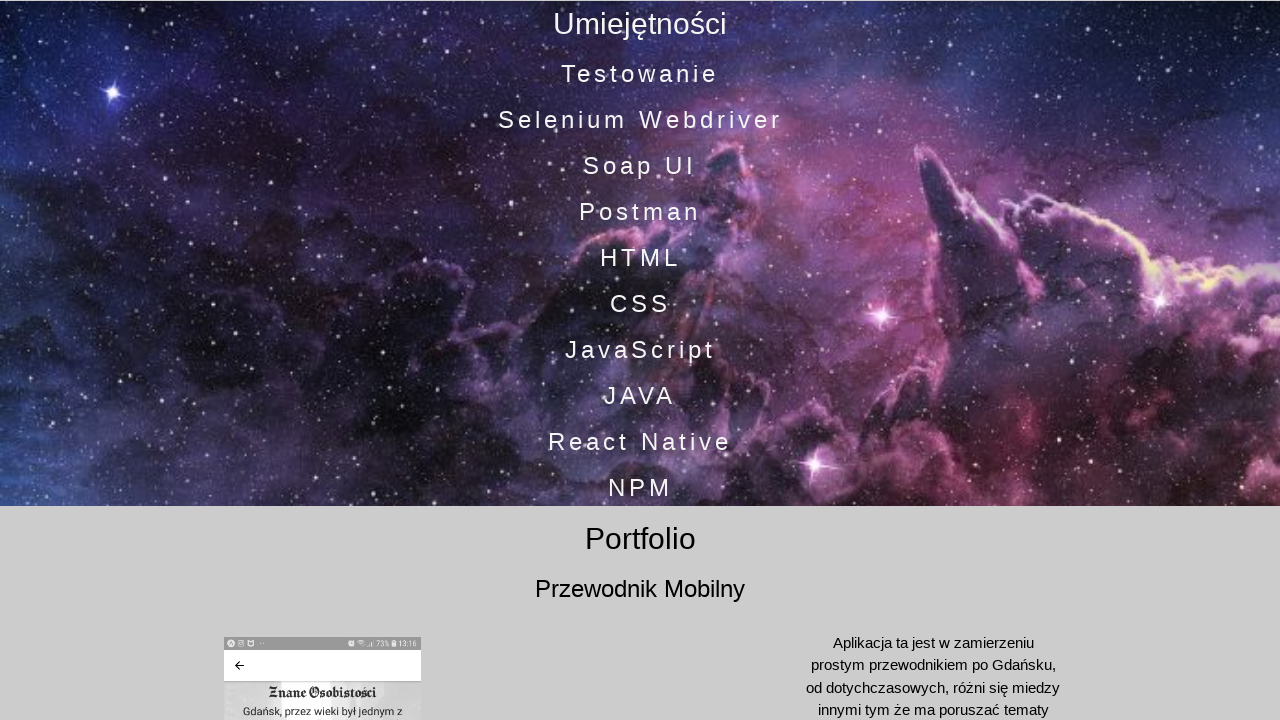

Navigated back to the previous page
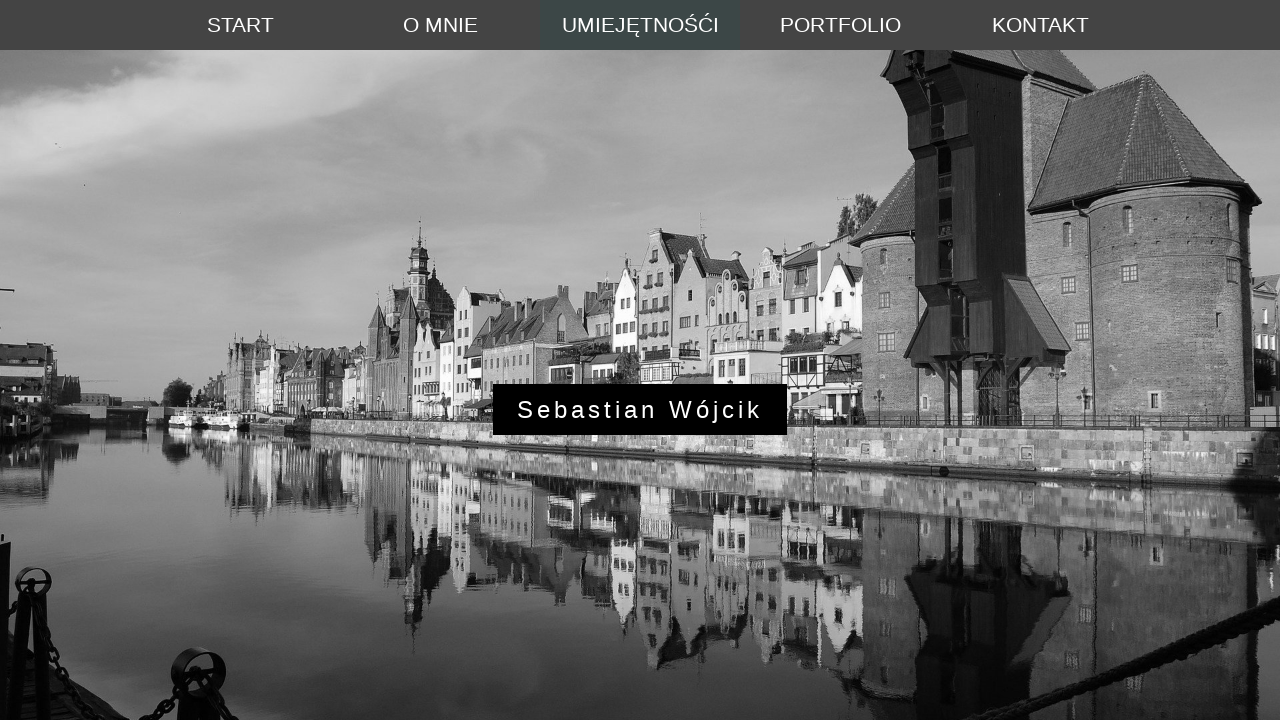

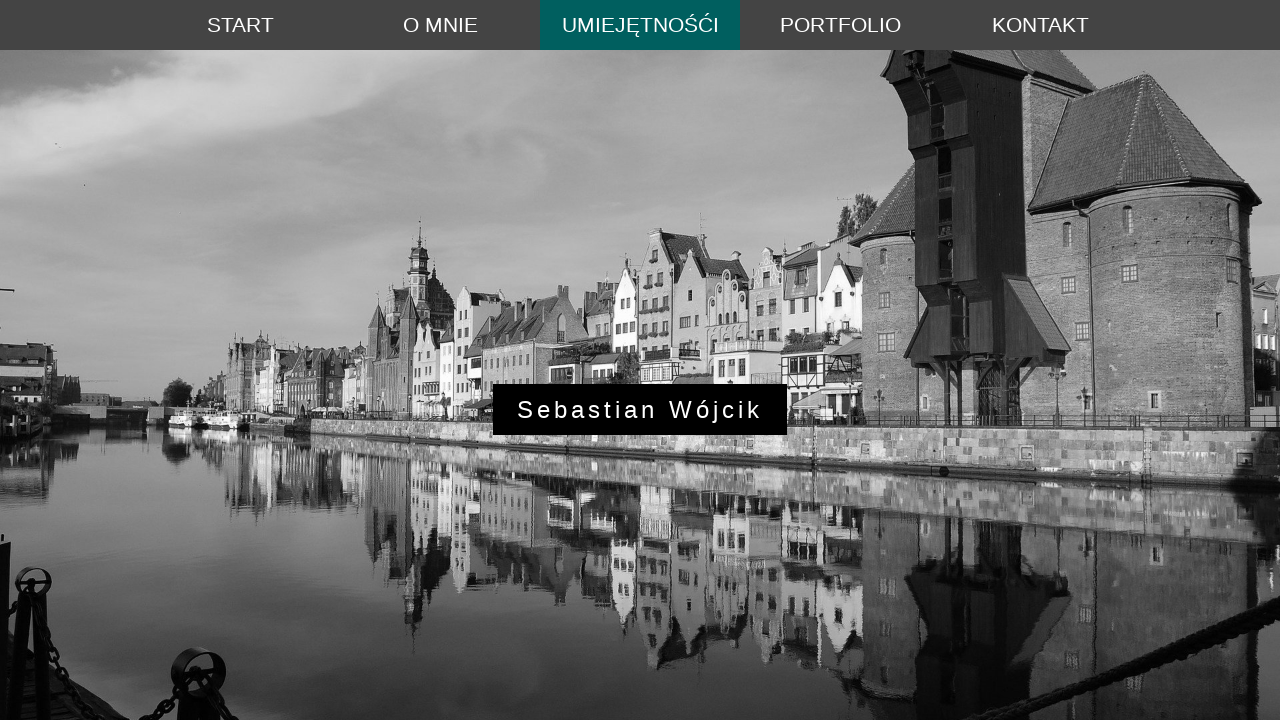